Tests the CSS styling of an inactive status element on the Team page by navigating to the Team submenu and verifying the font color is red (#ff0000).

Starting URL: http://www.99-bottles-of-beer.net/

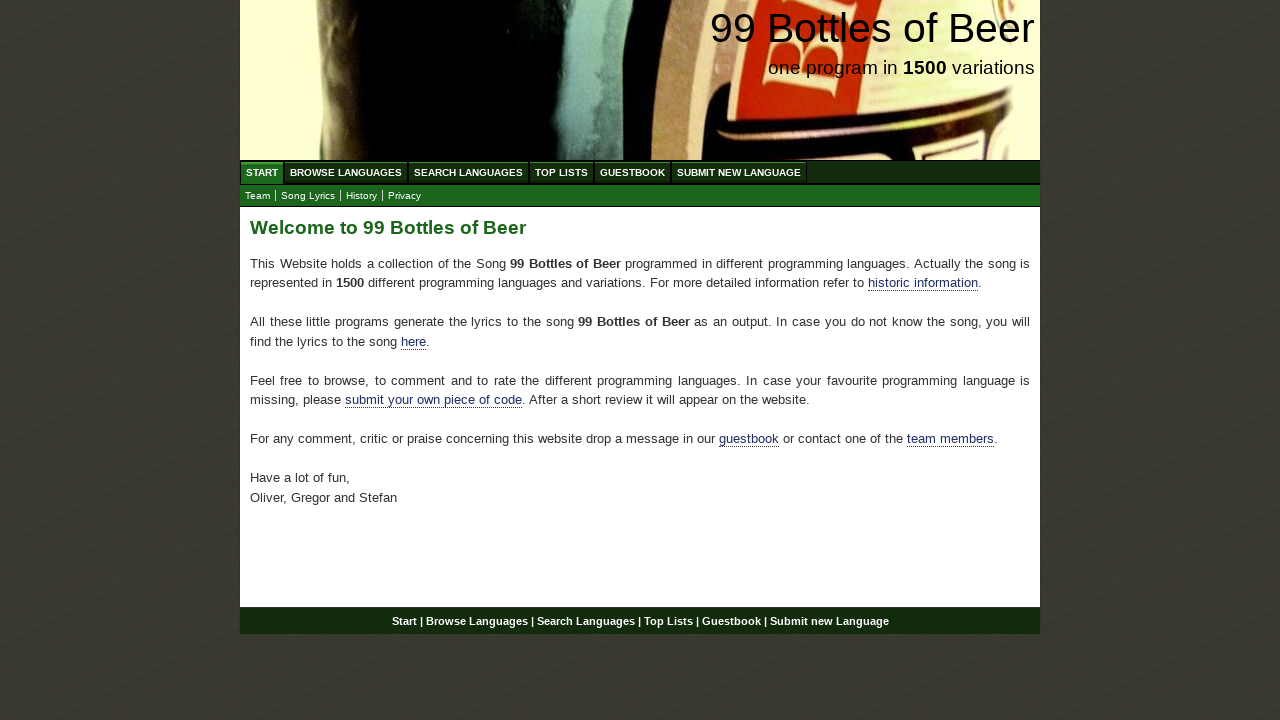

Clicked on Team submenu link at (258, 196) on a:has-text('Team')
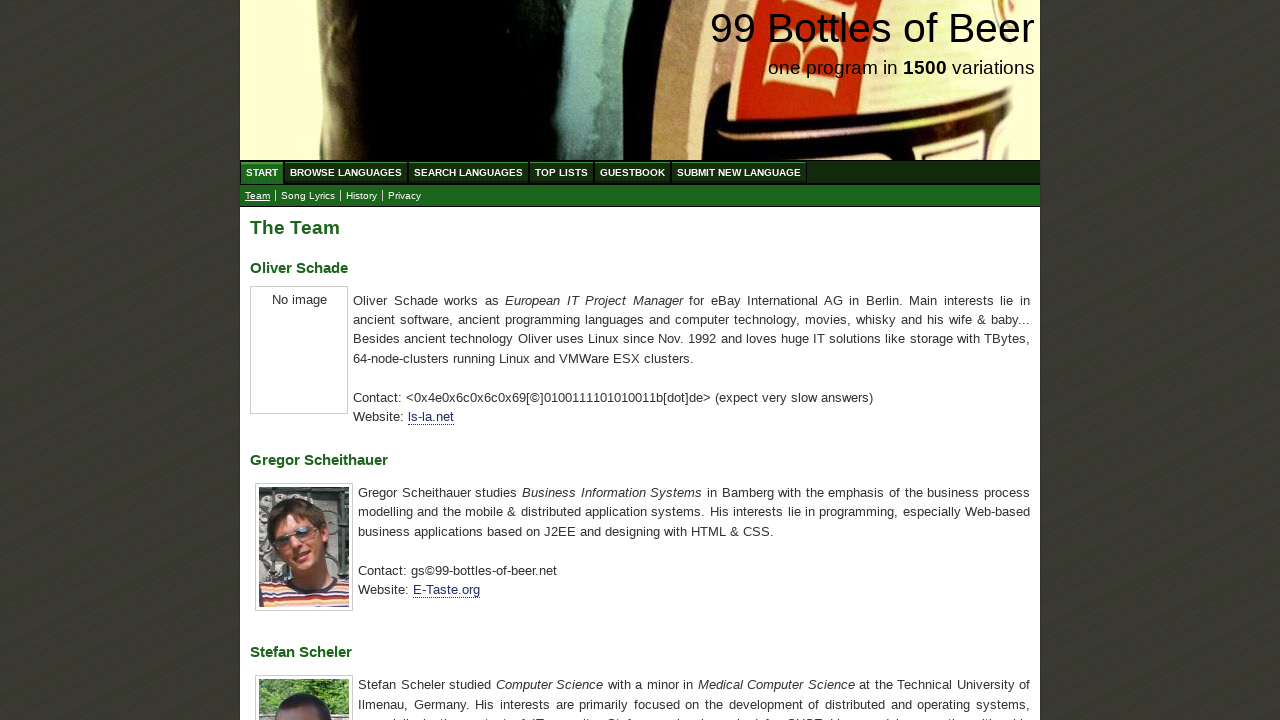

Waited for inactive status element to load
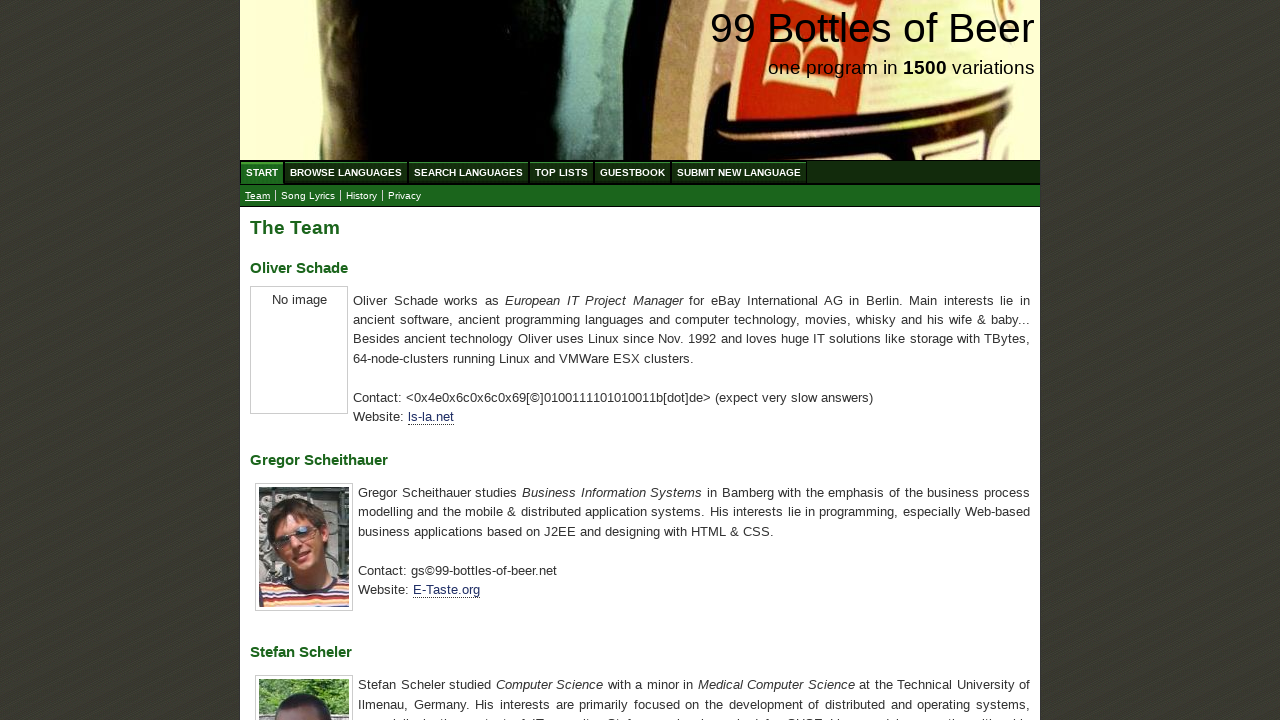

Retrieved computed color style of inactive status element: rgb(255, 0, 0)
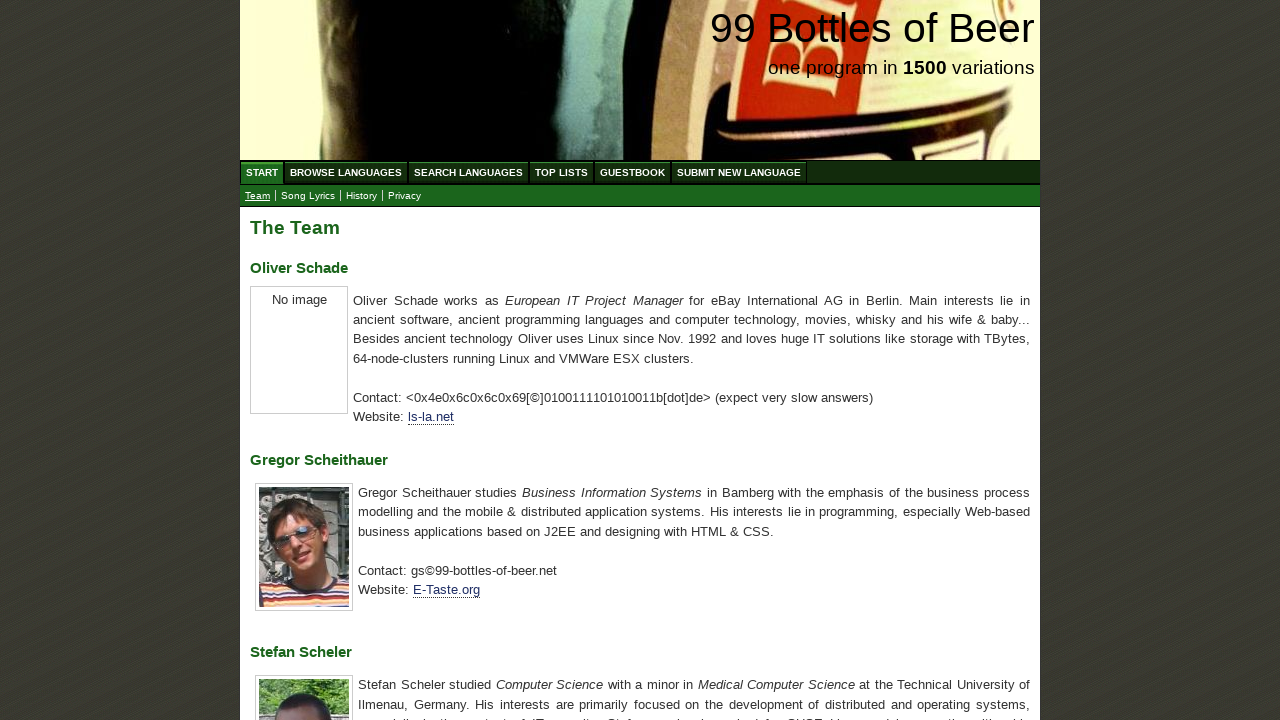

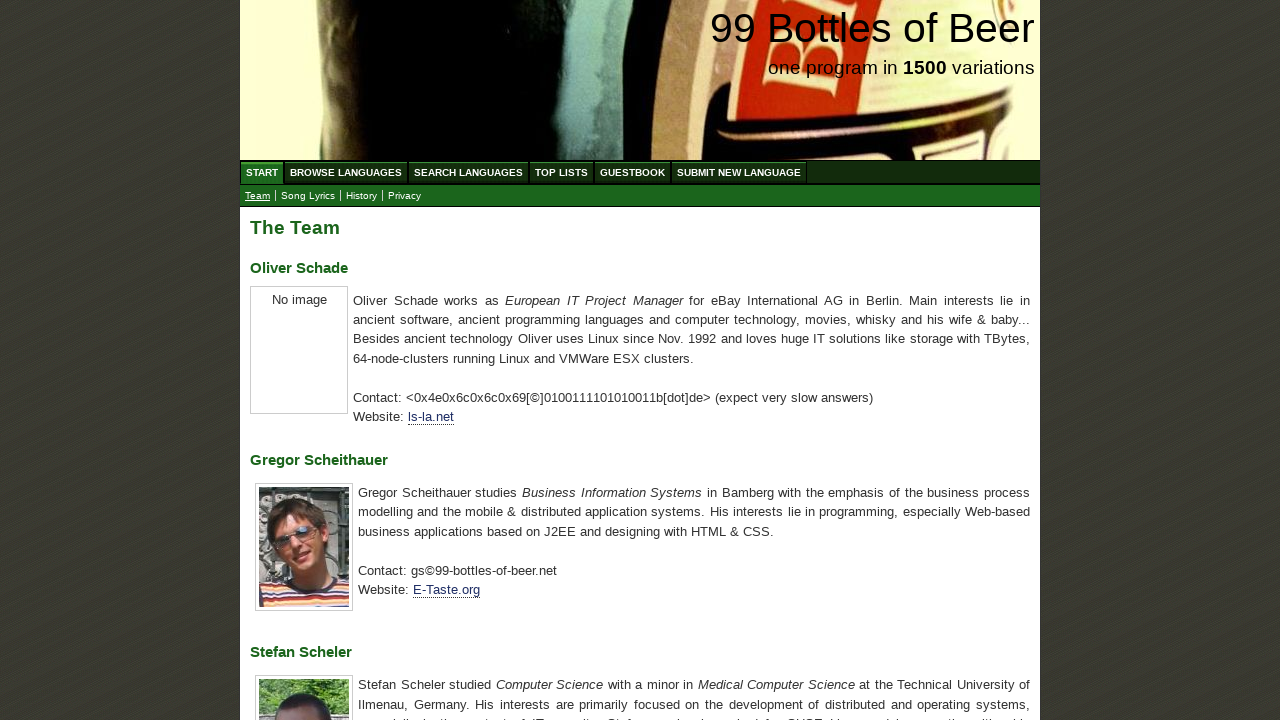